Tests adding a product to the shopping cart from the shop page, verifying cart contents and amount, then viewing the basket to check subtotal and total prices

Starting URL: https://practice.automationtesting.in/

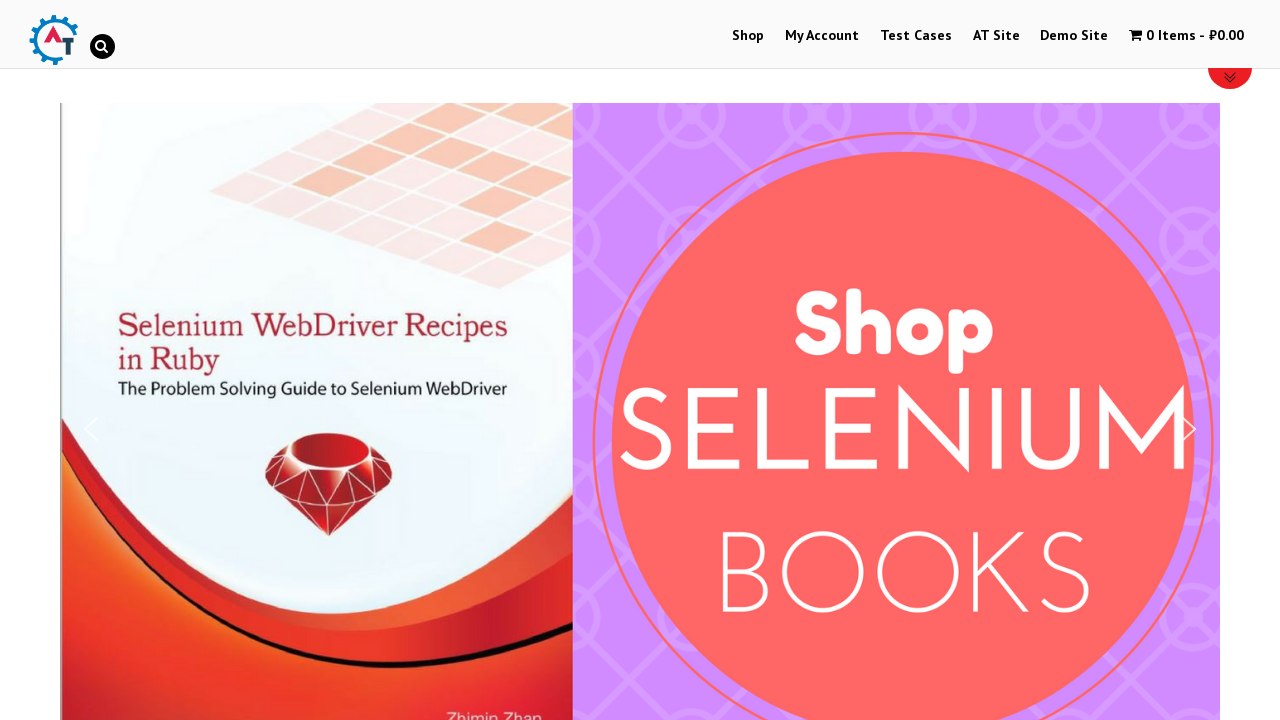

Clicked on Shop link at (748, 36) on text=Shop
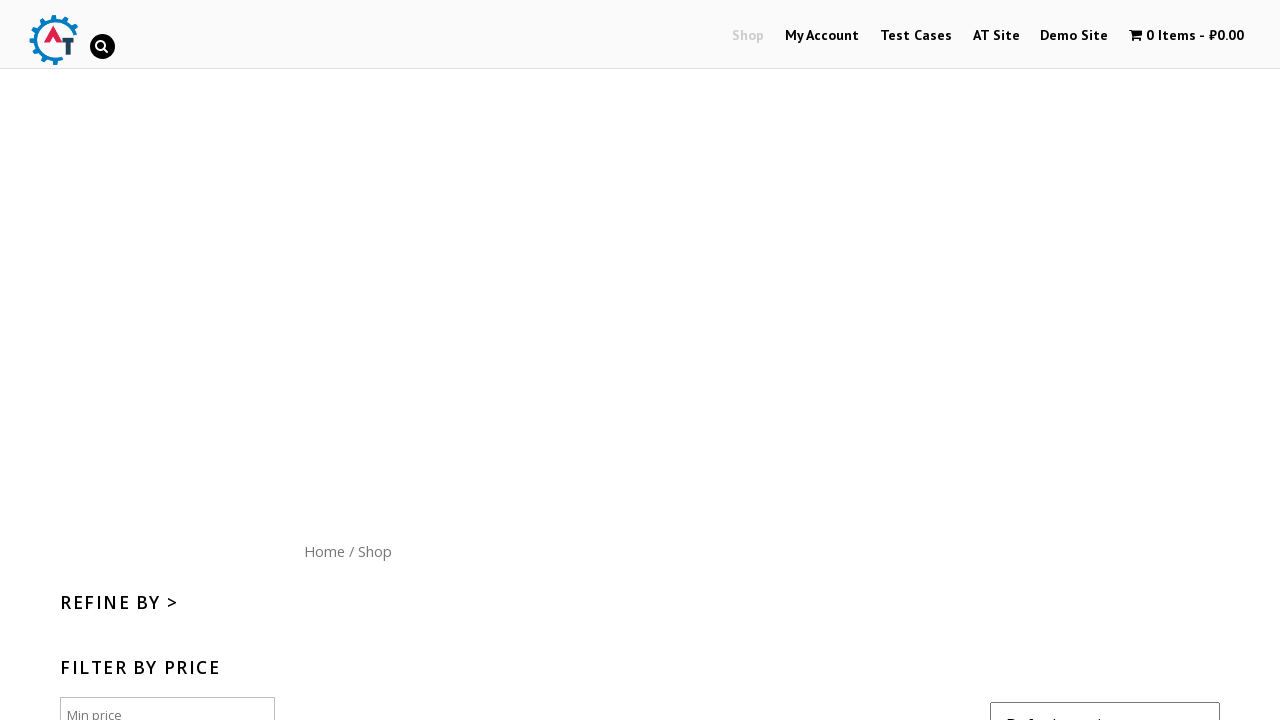

Shop page loaded with products visible
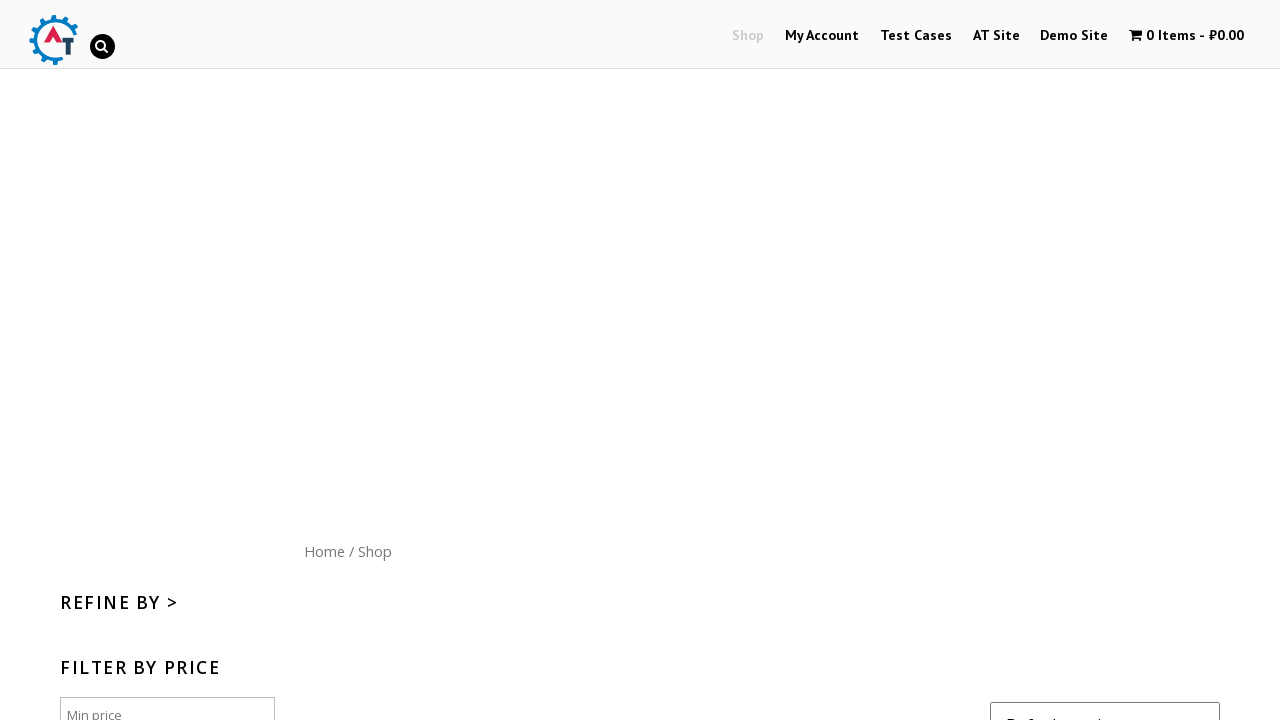

Added fourth product to basket at (1115, 705) on .products li:nth-child(4) a:nth-child(2)
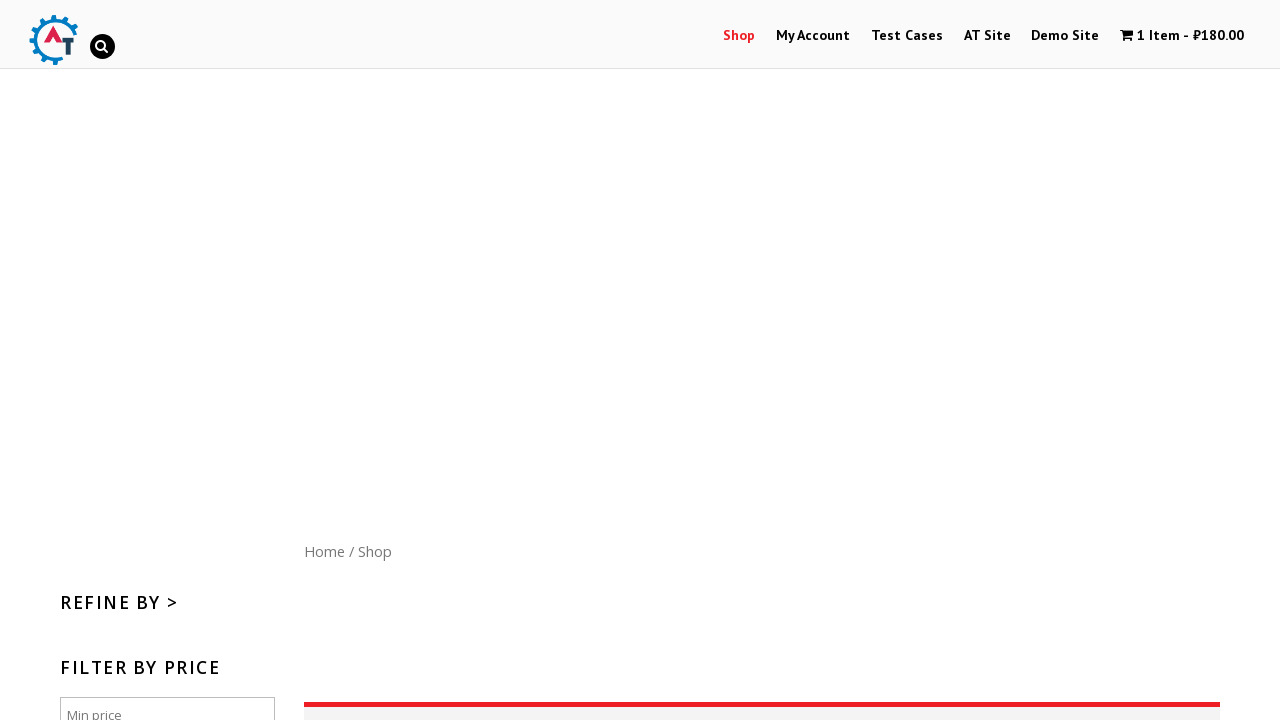

Shopping cart updated with product
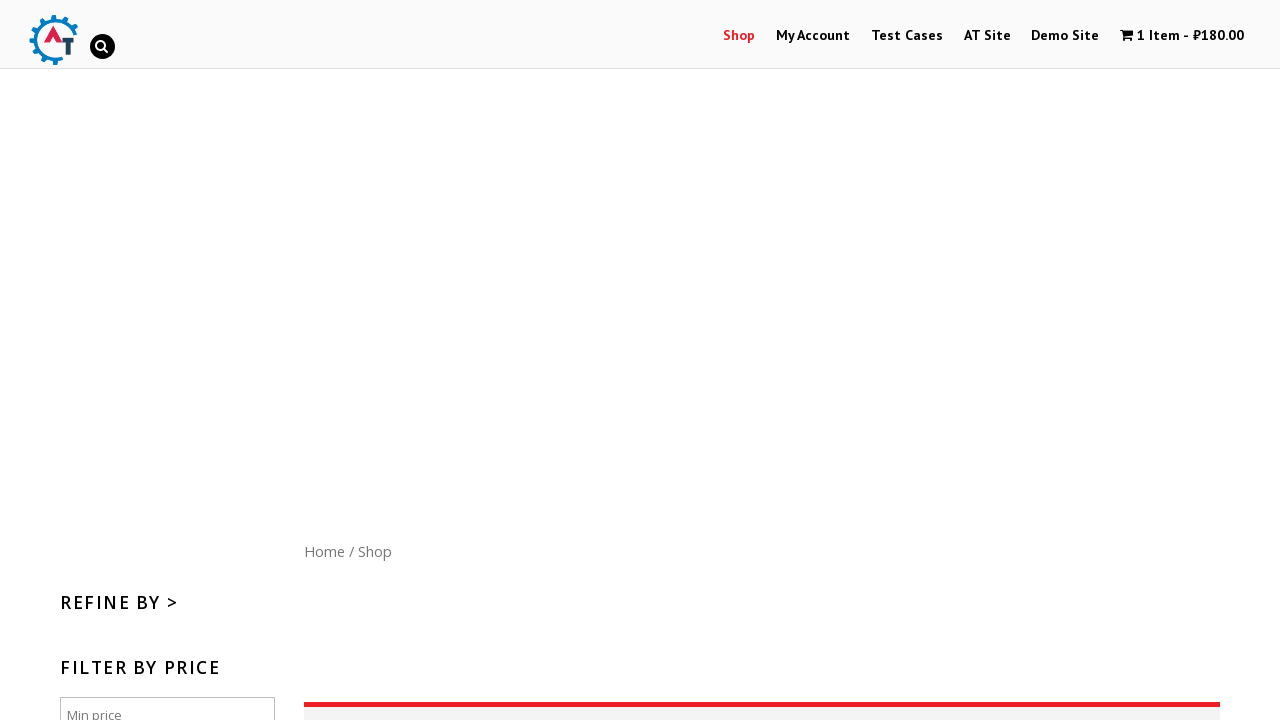

Clicked on View Basket link at (1115, 360) on text=View Basket
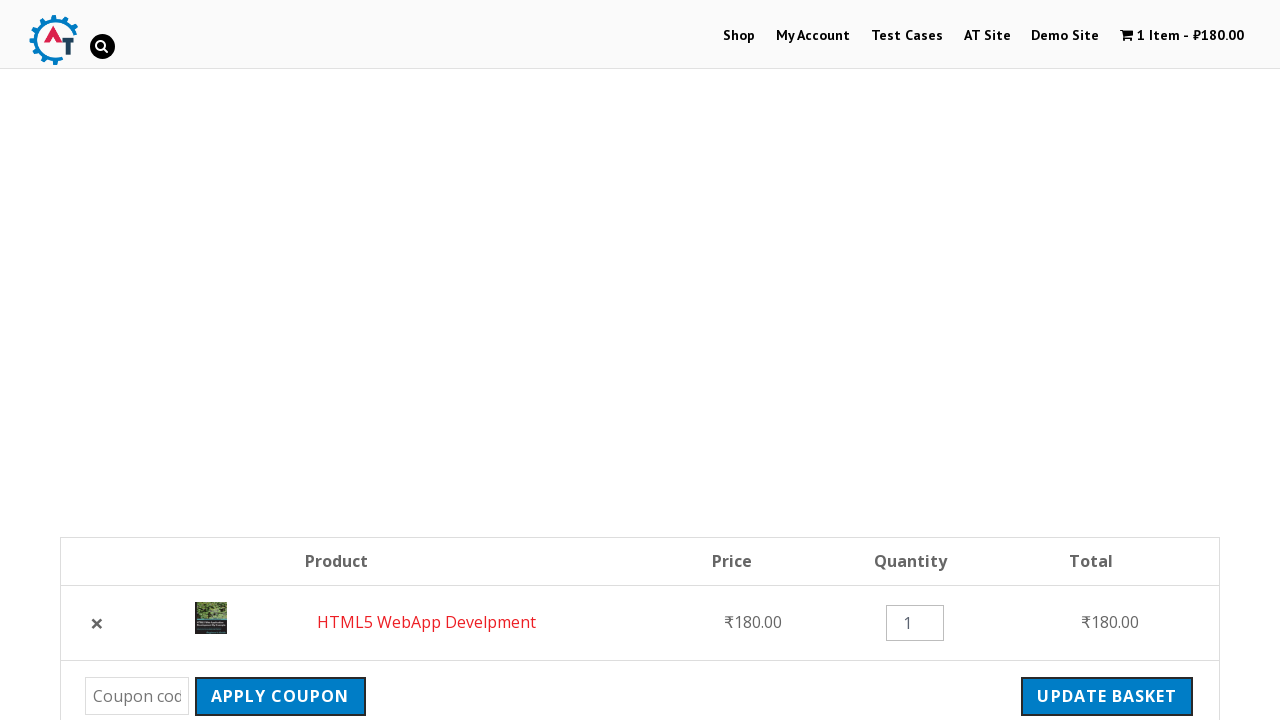

Basket page loaded with subtotal and total prices visible
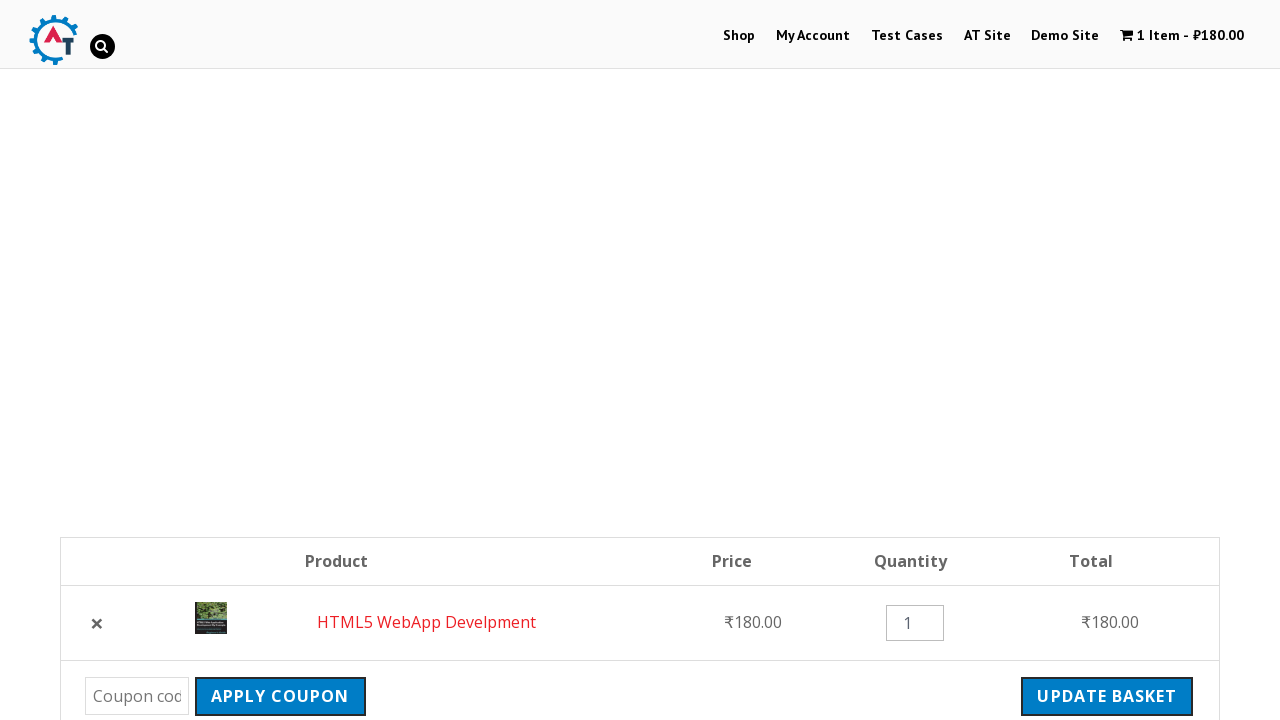

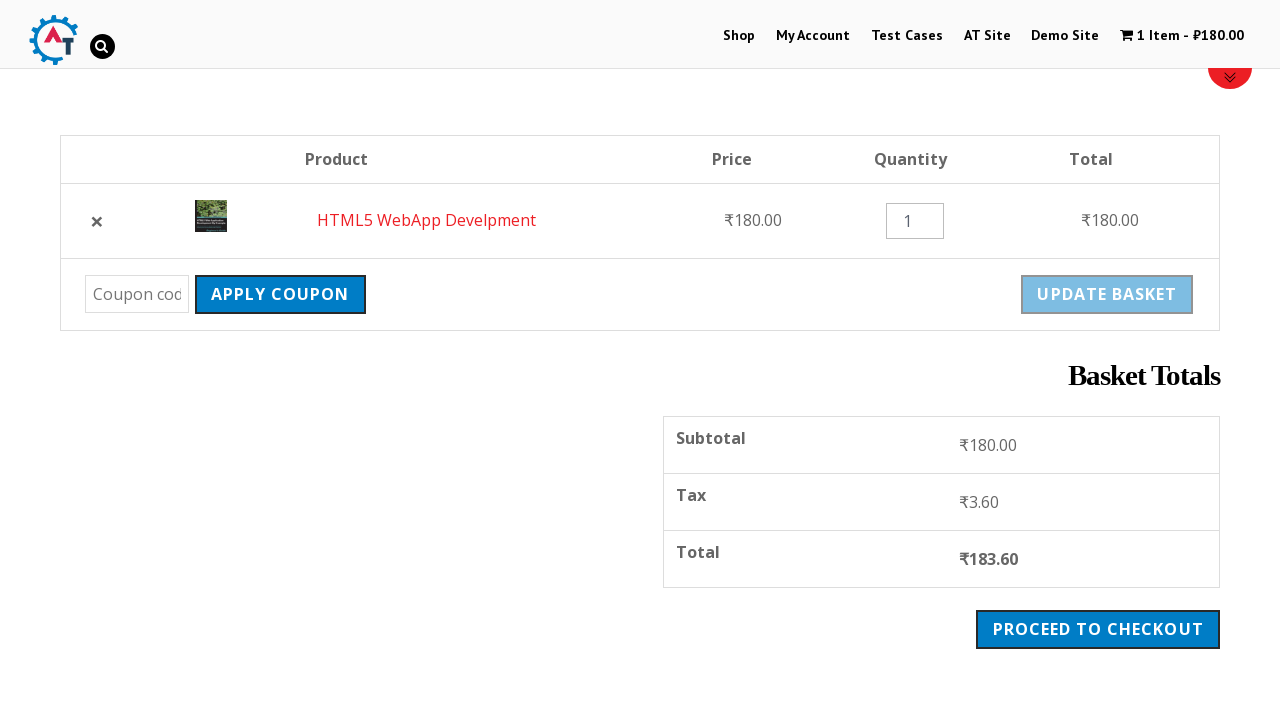